Tests checkbox functionality on Angular Material demo by checking and unchecking multiple checkboxes

Starting URL: https://material.angular.io/components/checkbox/examples

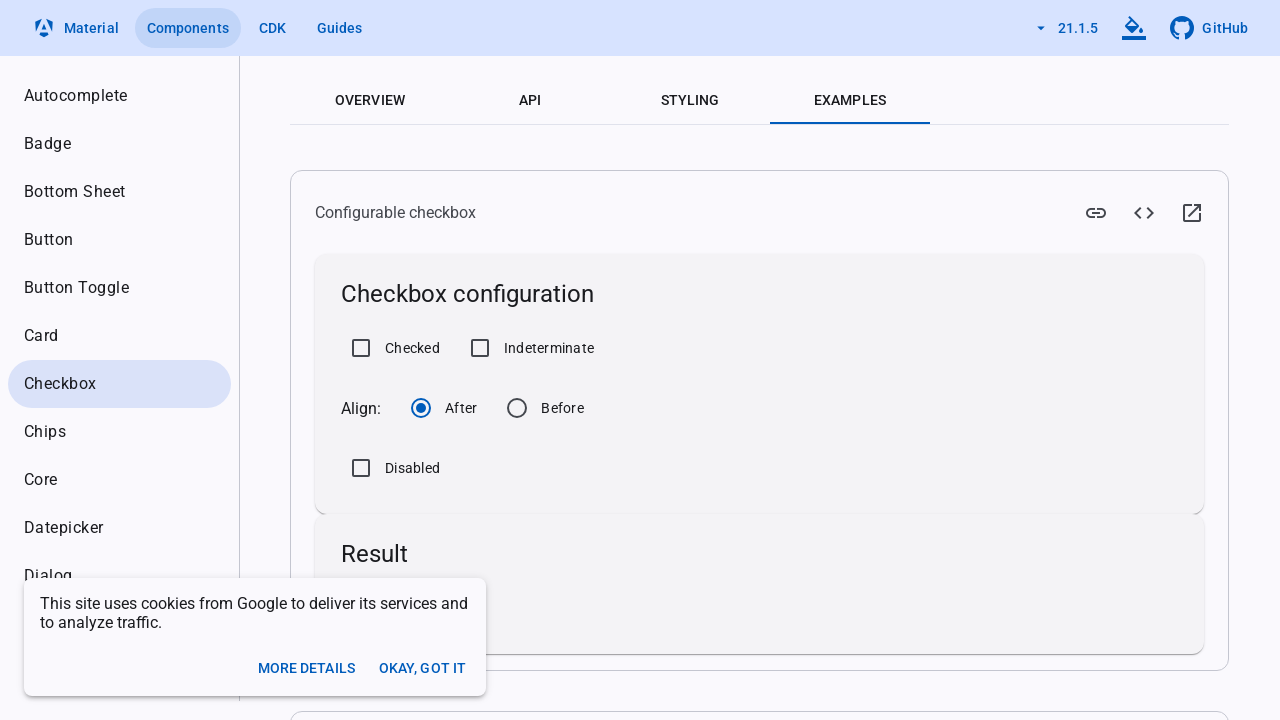

Waited for page to load
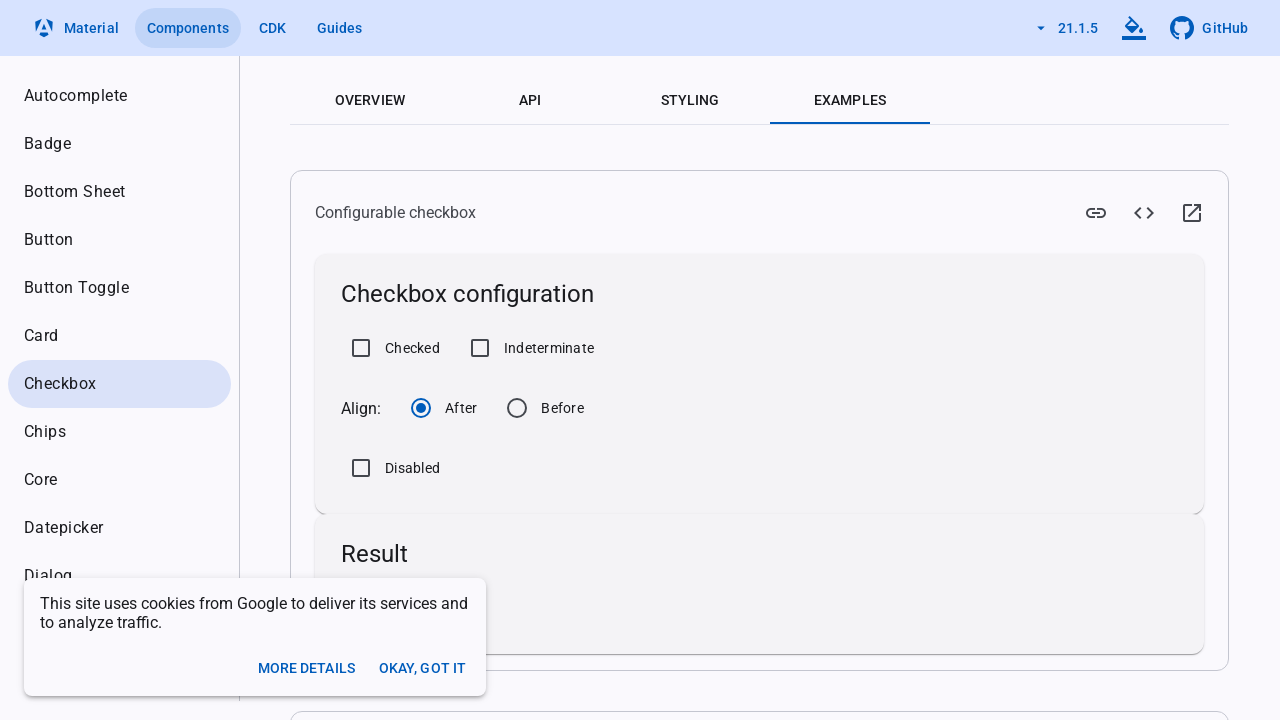

Located 'Checked' checkbox element
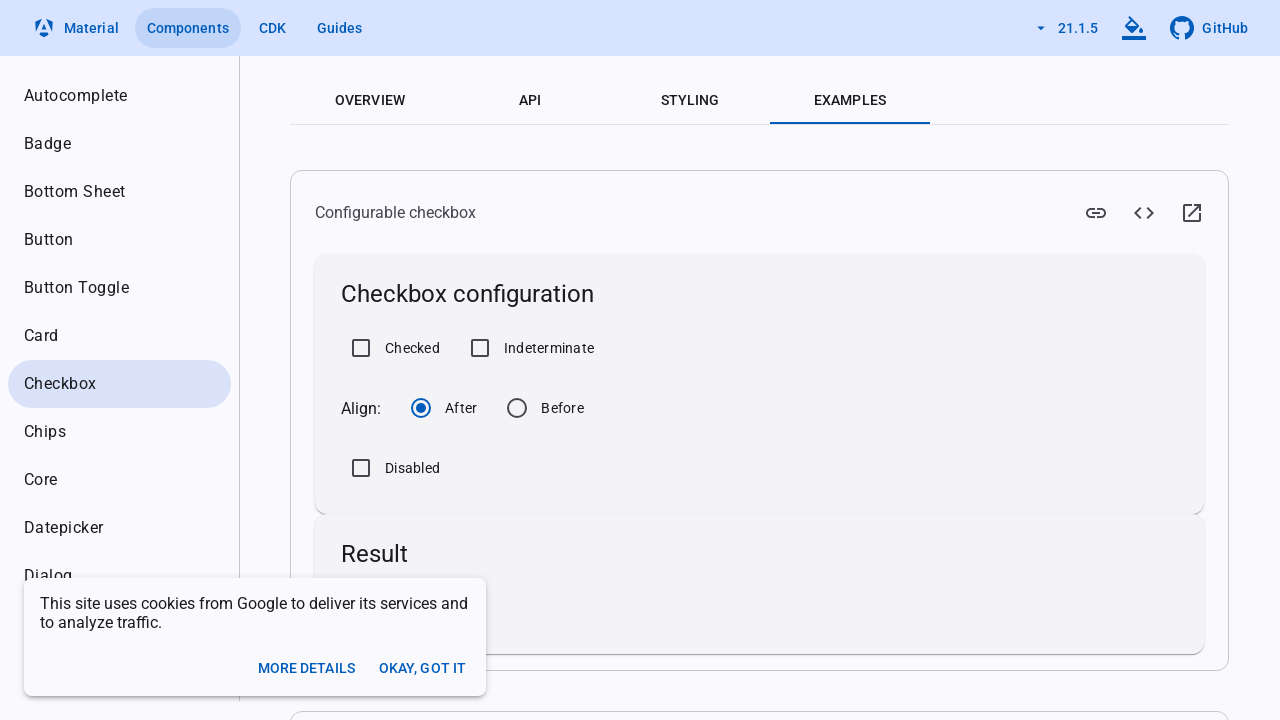

Located 'Indeterminate' checkbox element
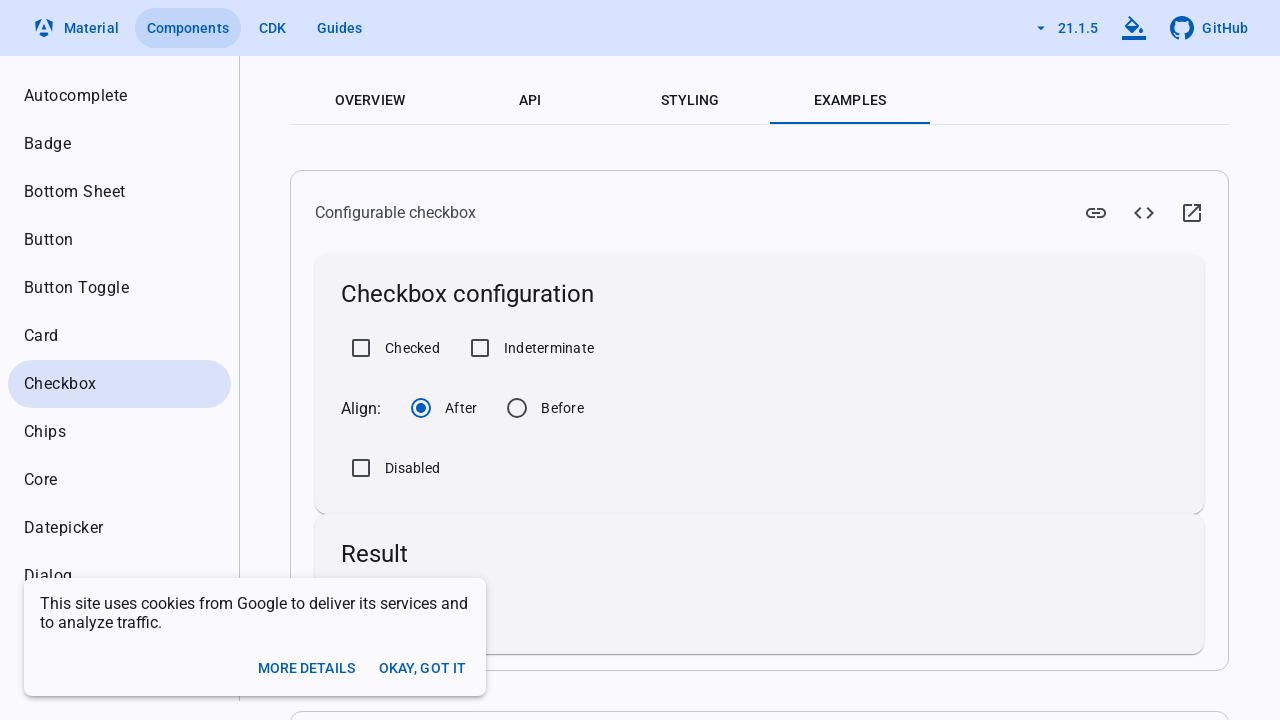

Clicked 'Checked' checkbox to select it at (361, 348) on xpath=//label[text()='Checked']/parent::div//input
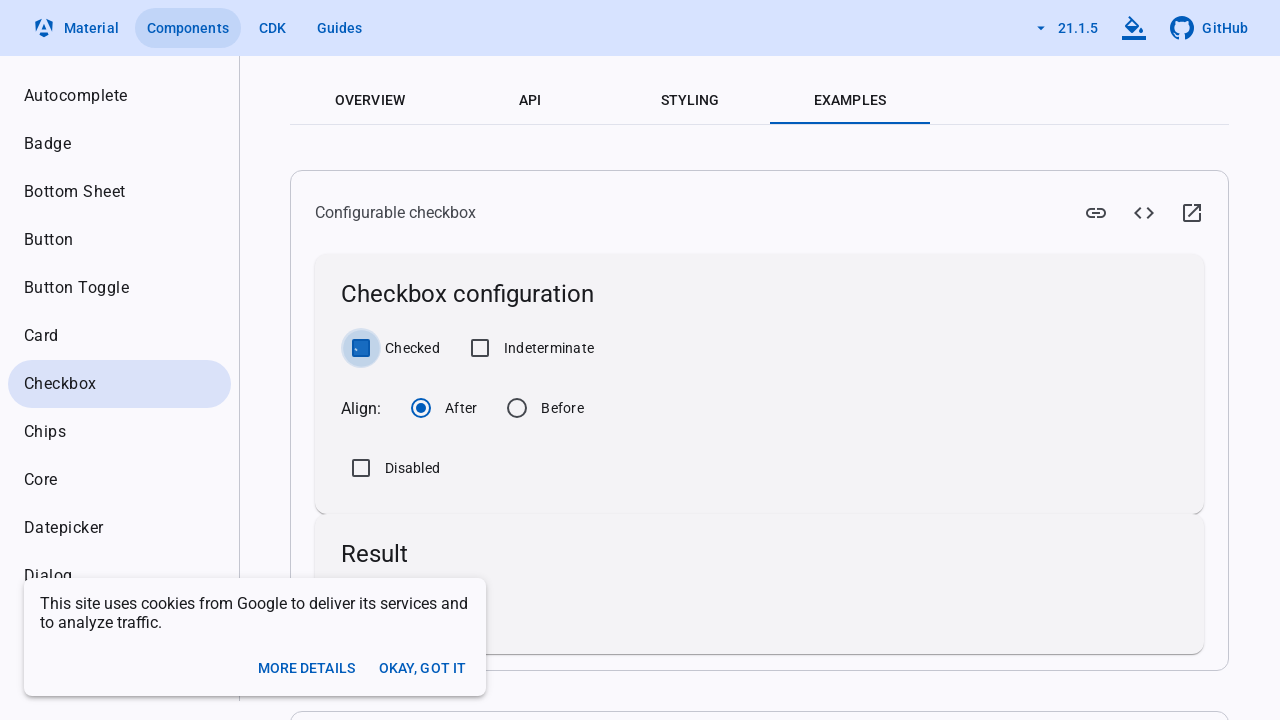

Waited for checkbox selection to complete
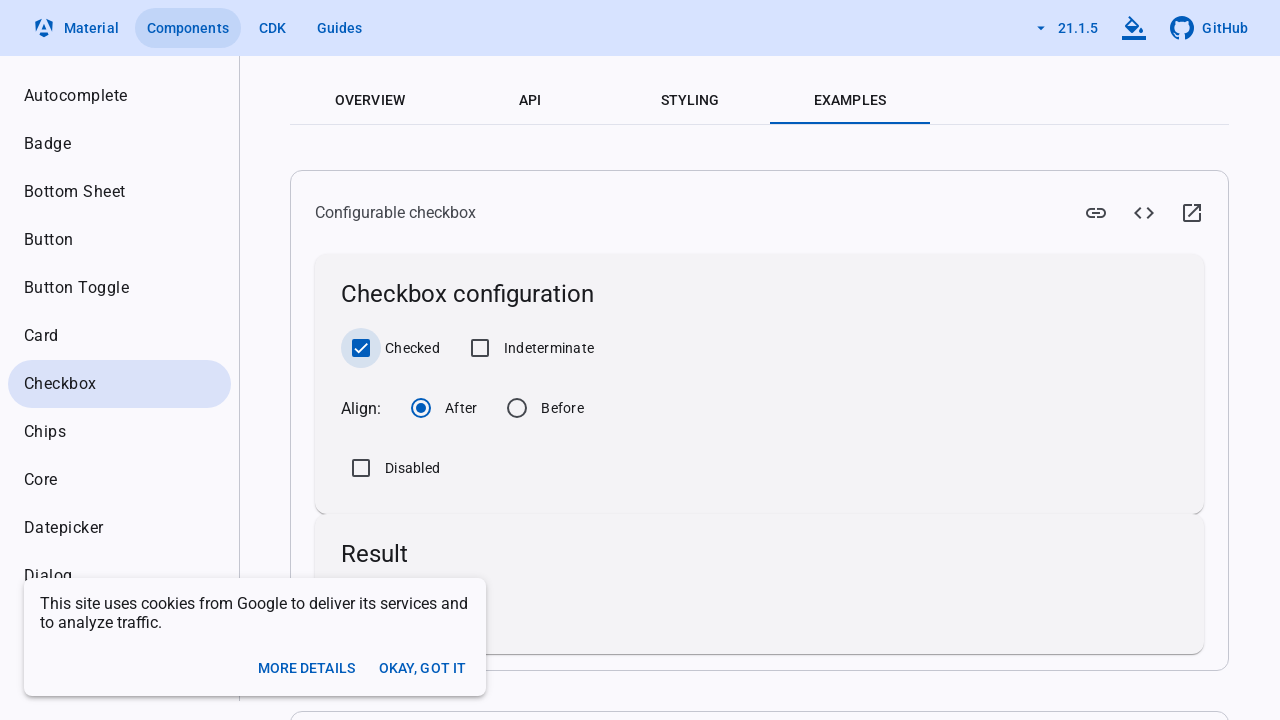

Clicked 'Indeterminate' checkbox to select it at (480, 348) on xpath=//label[text()='Indeterminate']/parent::div//input
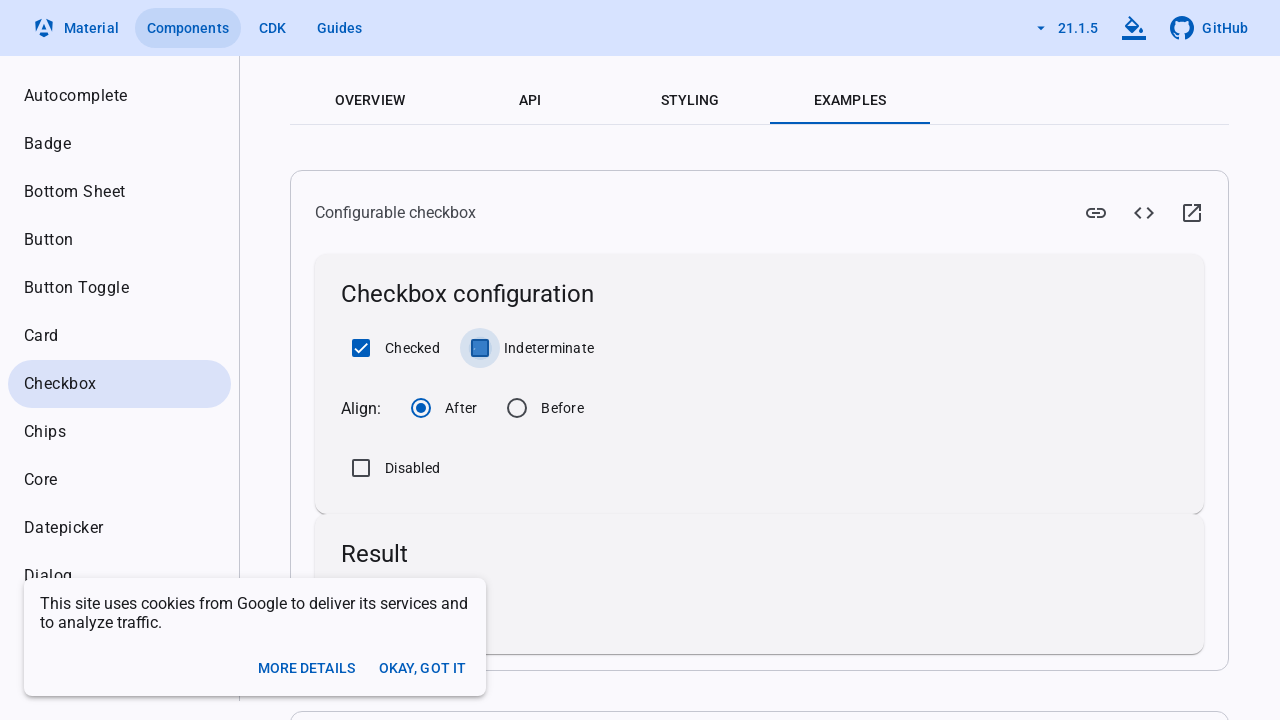

Waited for checkbox selection to complete
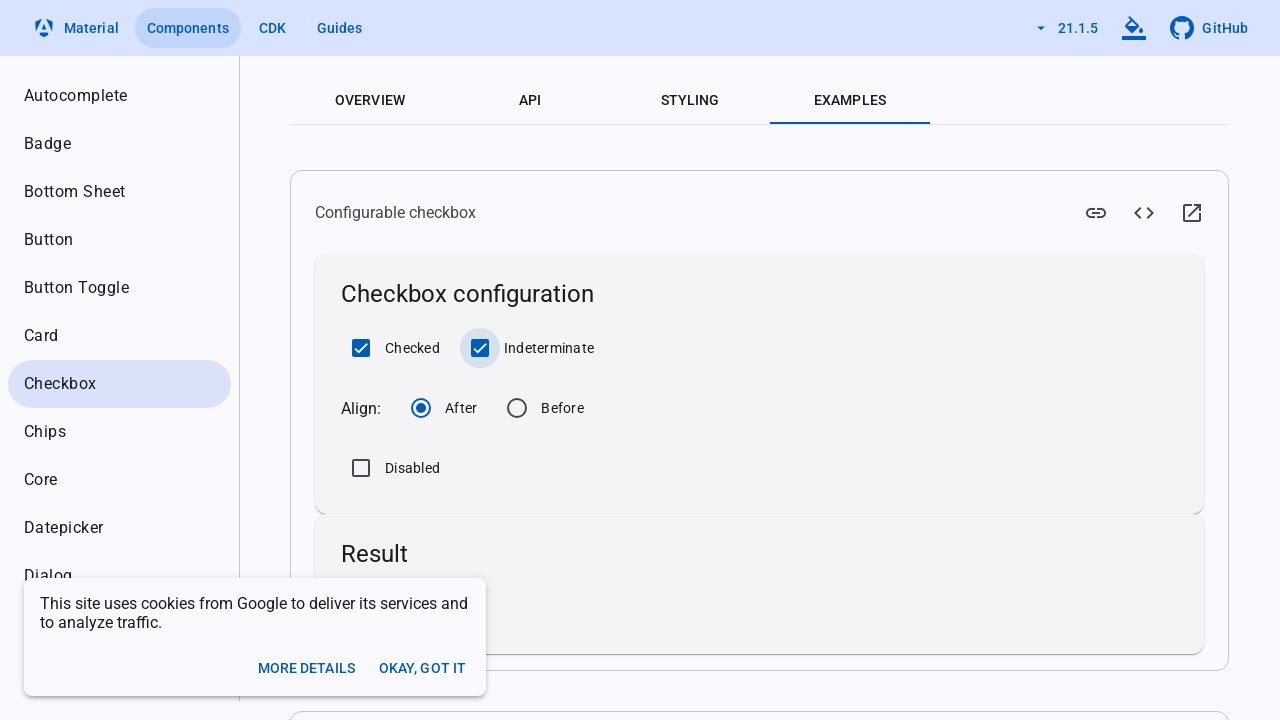

Clicked 'Checked' checkbox to unselect it at (361, 348) on xpath=//label[text()='Checked']/parent::div//input
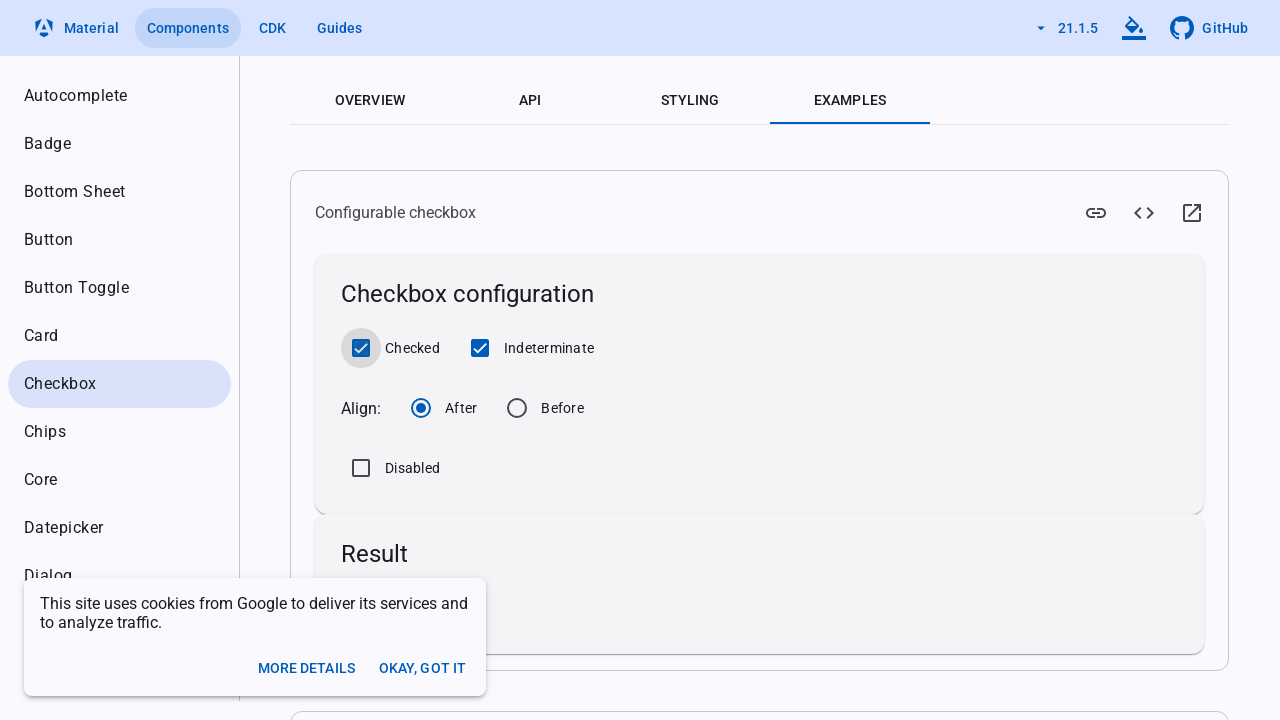

Waited for checkbox deselection to complete
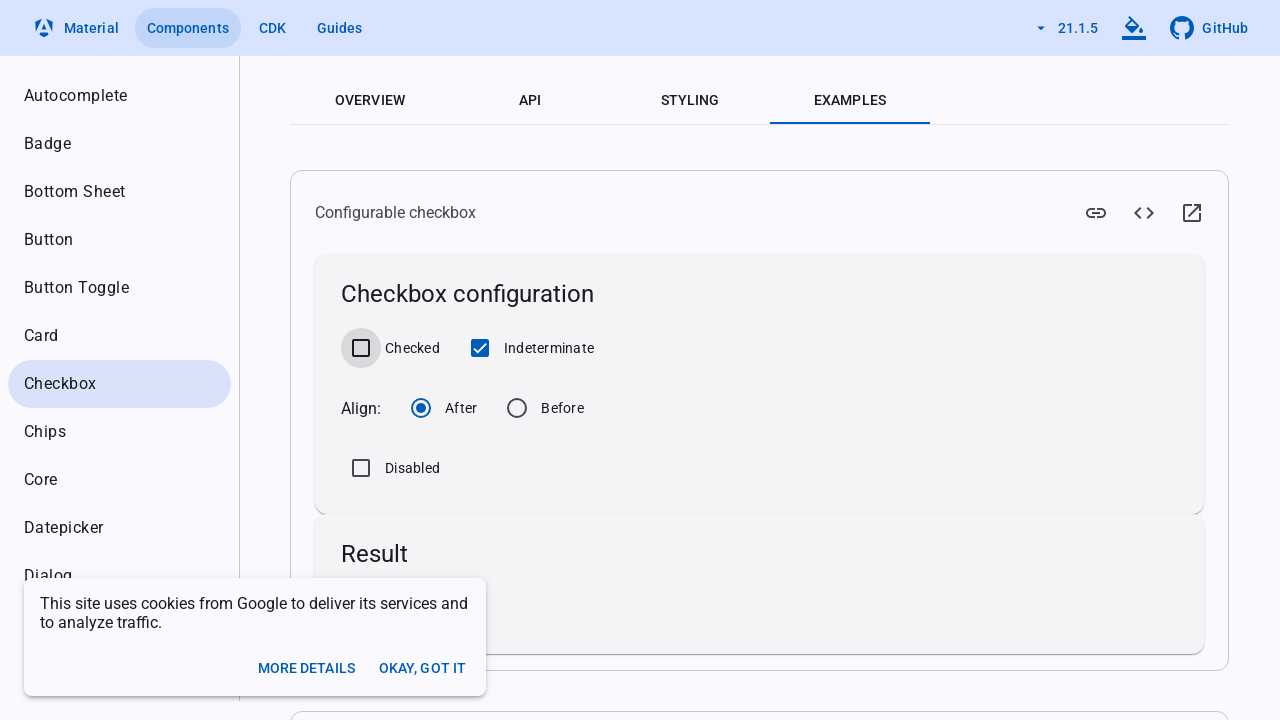

Clicked 'Indeterminate' checkbox to unselect it at (480, 348) on xpath=//label[text()='Indeterminate']/parent::div//input
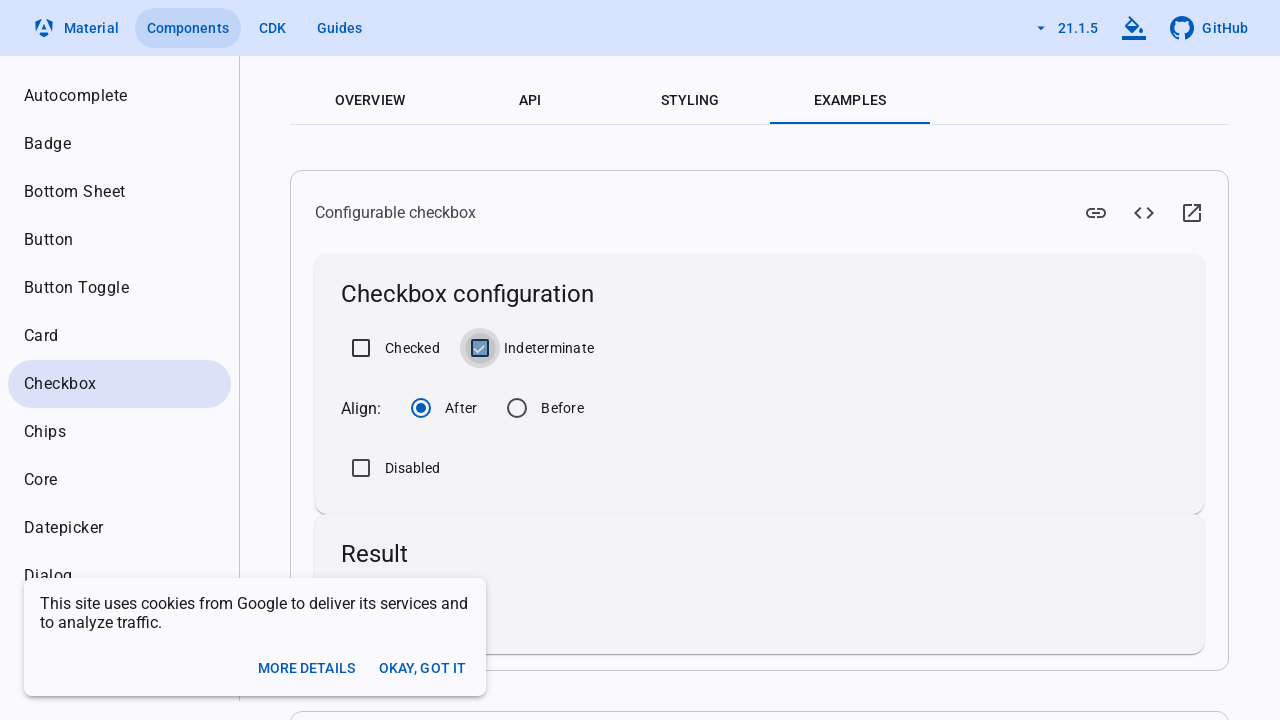

Waited for checkbox deselection to complete
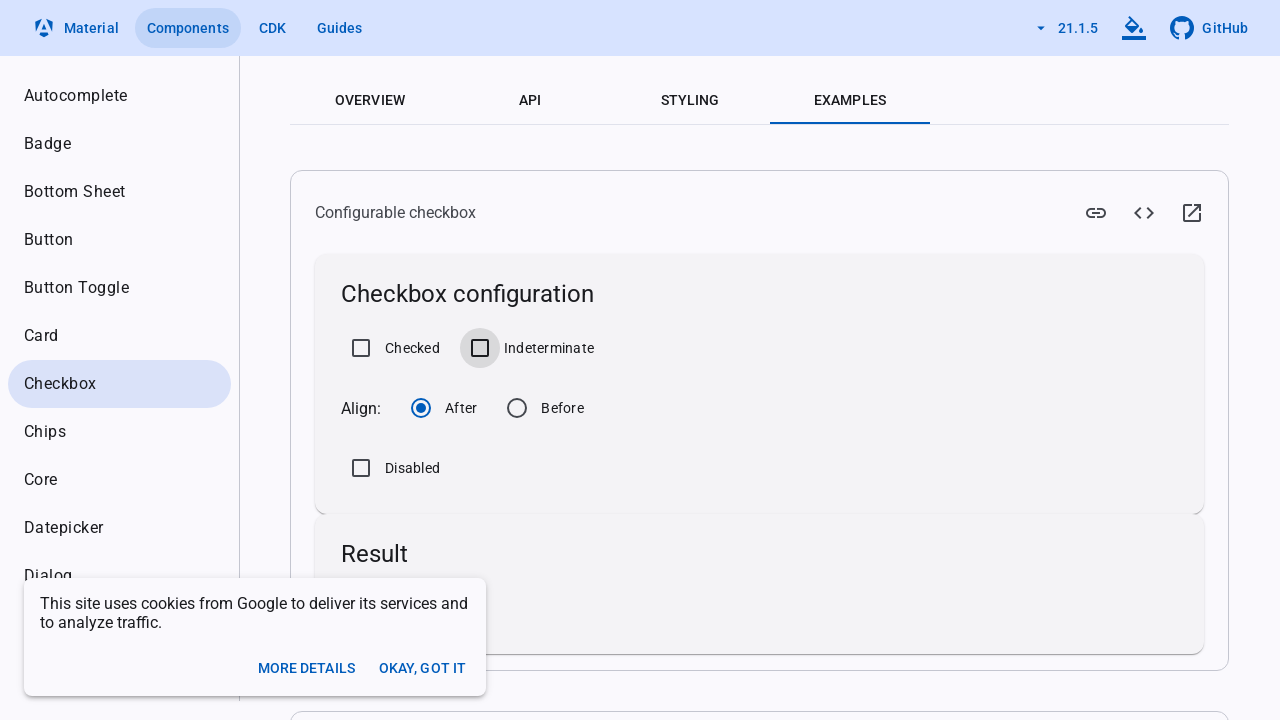

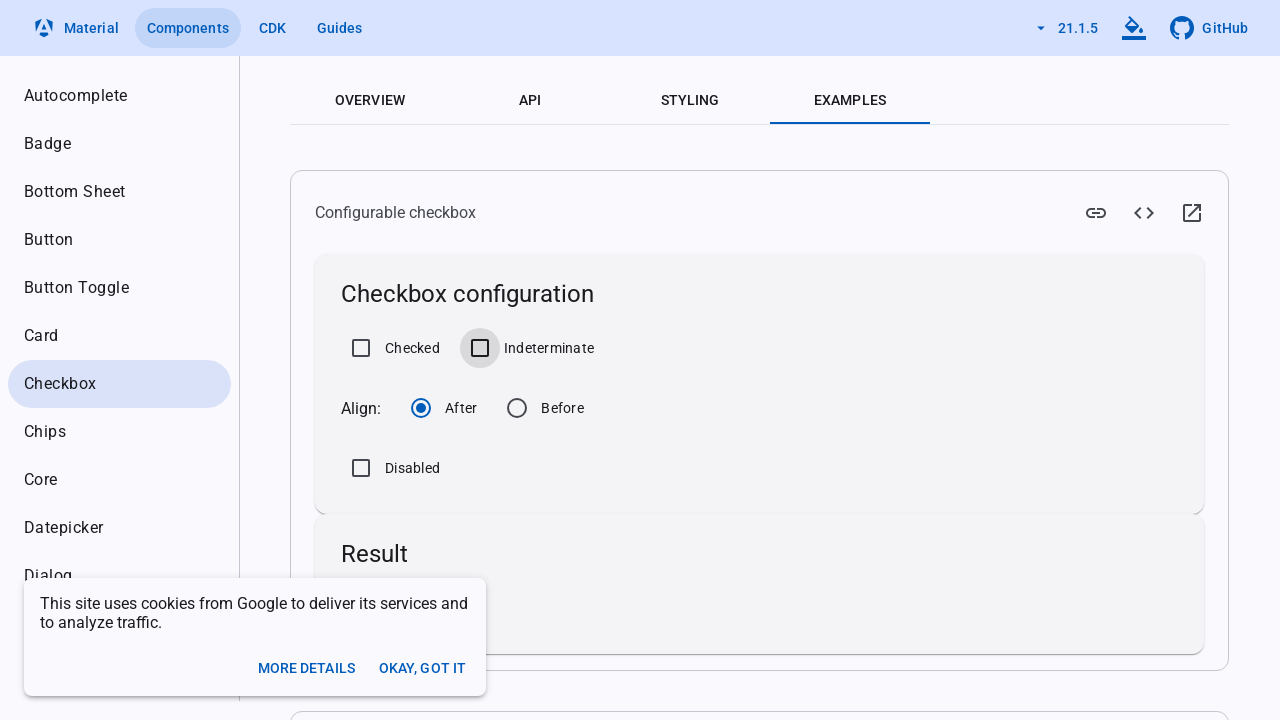